Tests the contact link by clicking it and verifying that the contact form modal appears

Starting URL: https://www.demoblaze.com/

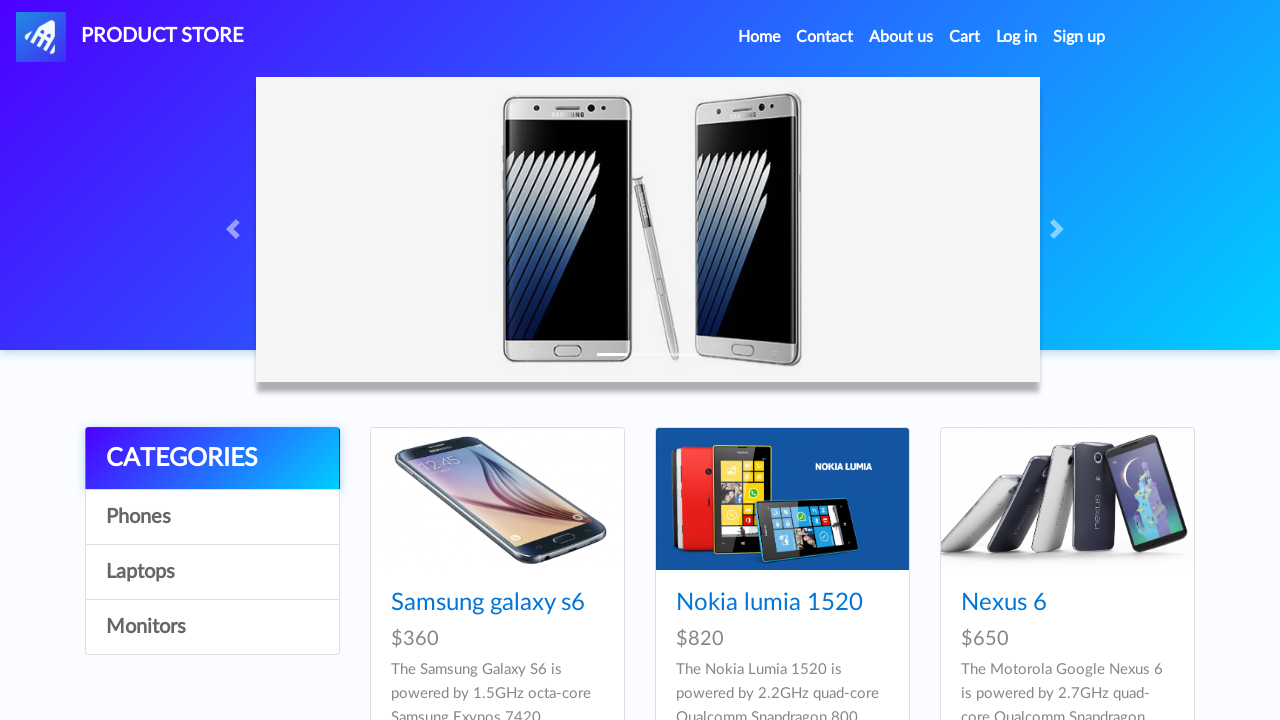

Clicked the Contact link at (825, 37) on a:has-text('Contact')
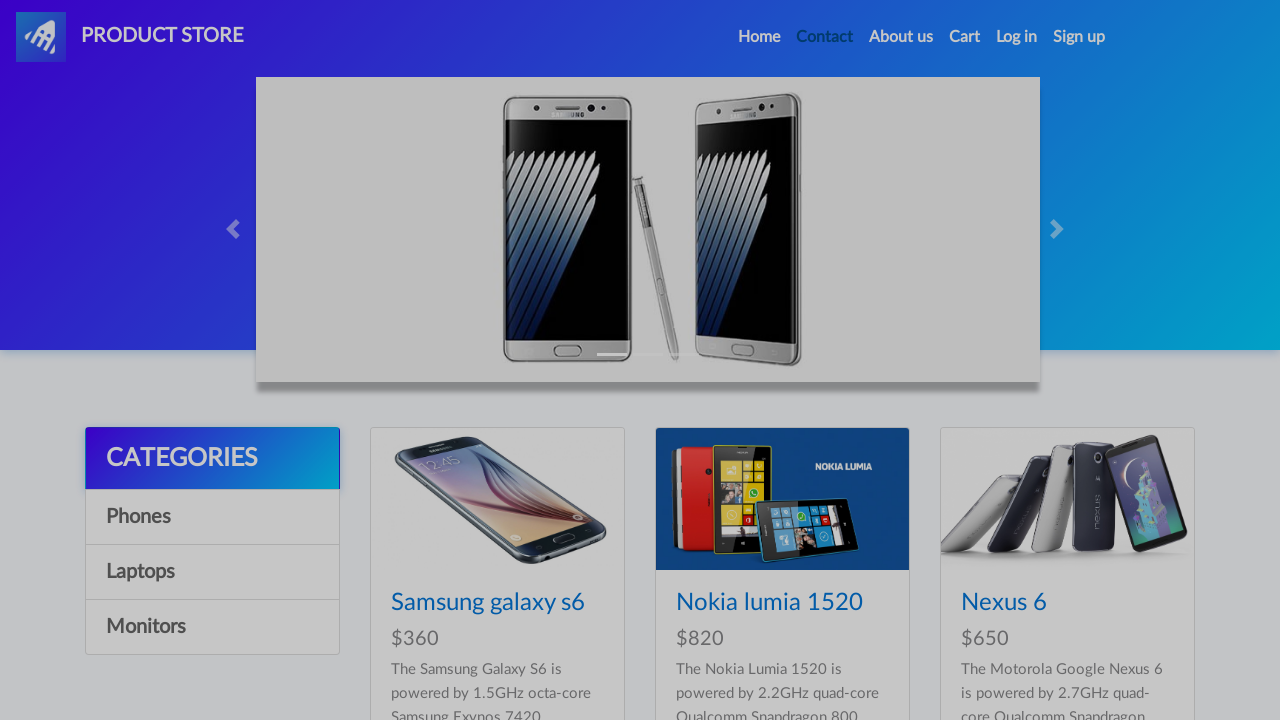

Contact form modal appeared and is visible
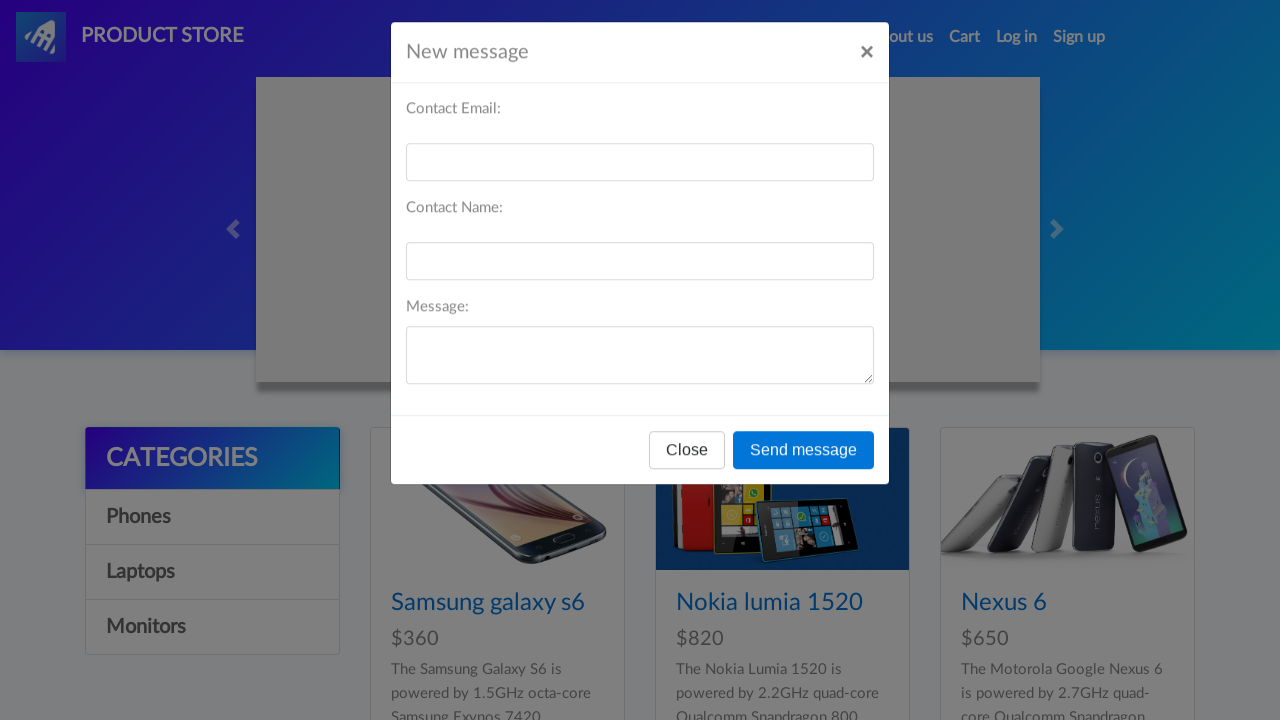

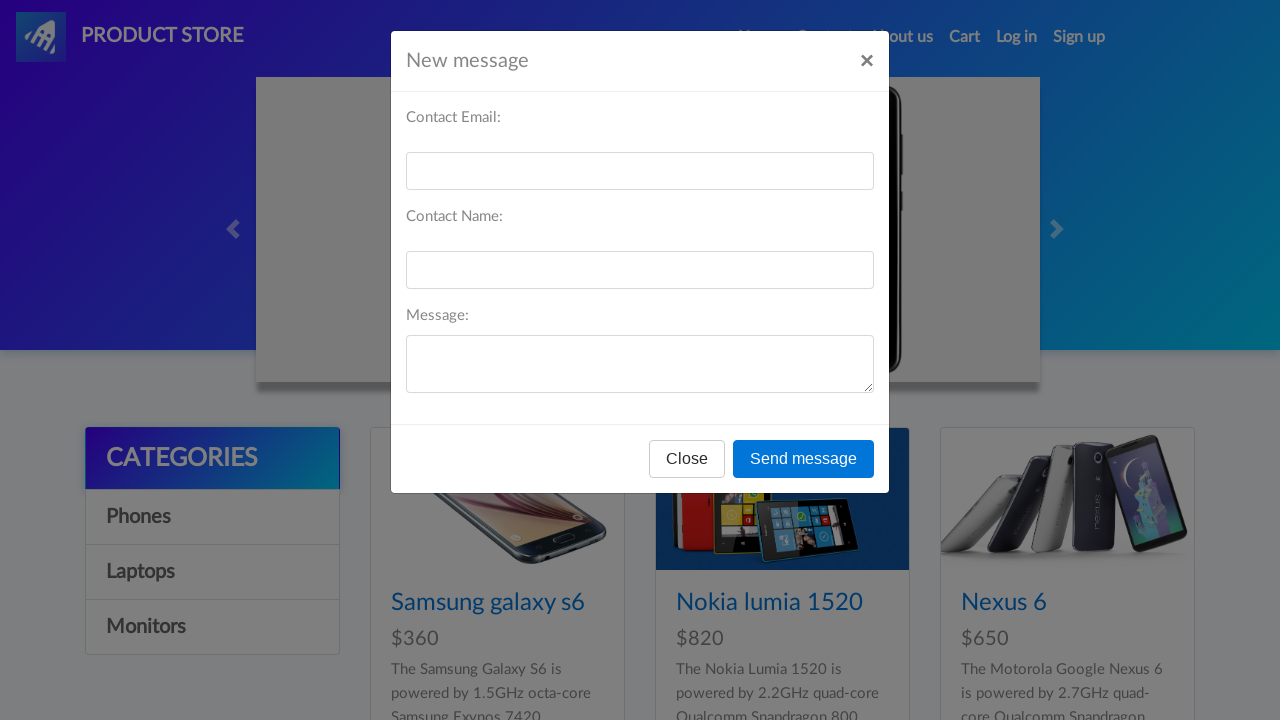